Tests navigation from login page to registration page by clicking Continue link and verifying the page title and URL changes

Starting URL: https://naveenautomationlabs.com/opencart/index.php?route=account/login

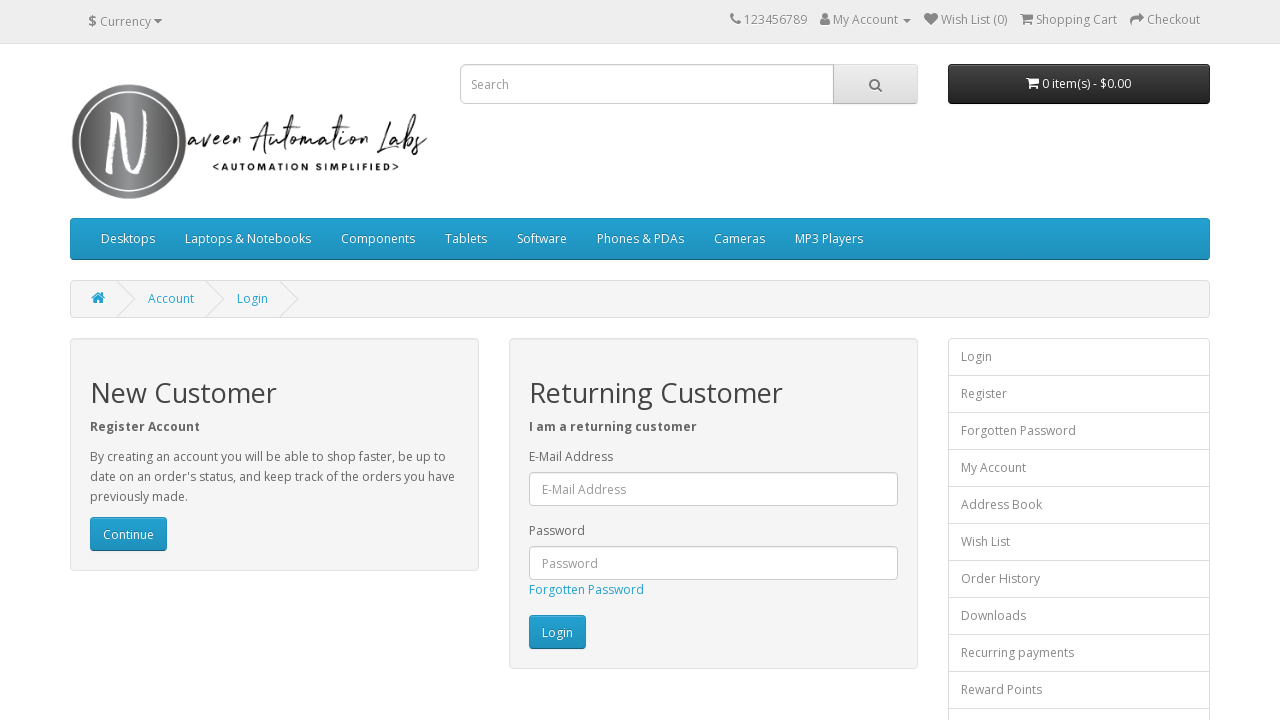

Clicked Continue link to navigate to registration page at (128, 534) on a:has-text('Continue')
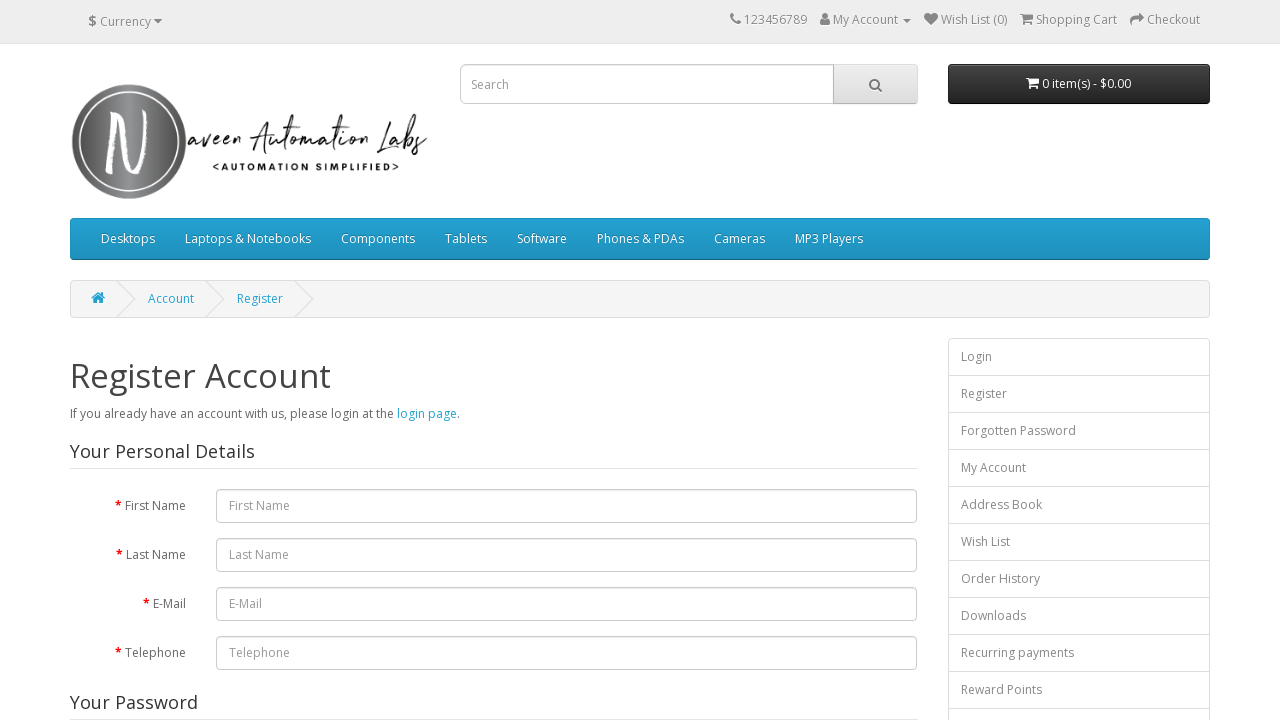

Navigation completed - URL changed to registration page
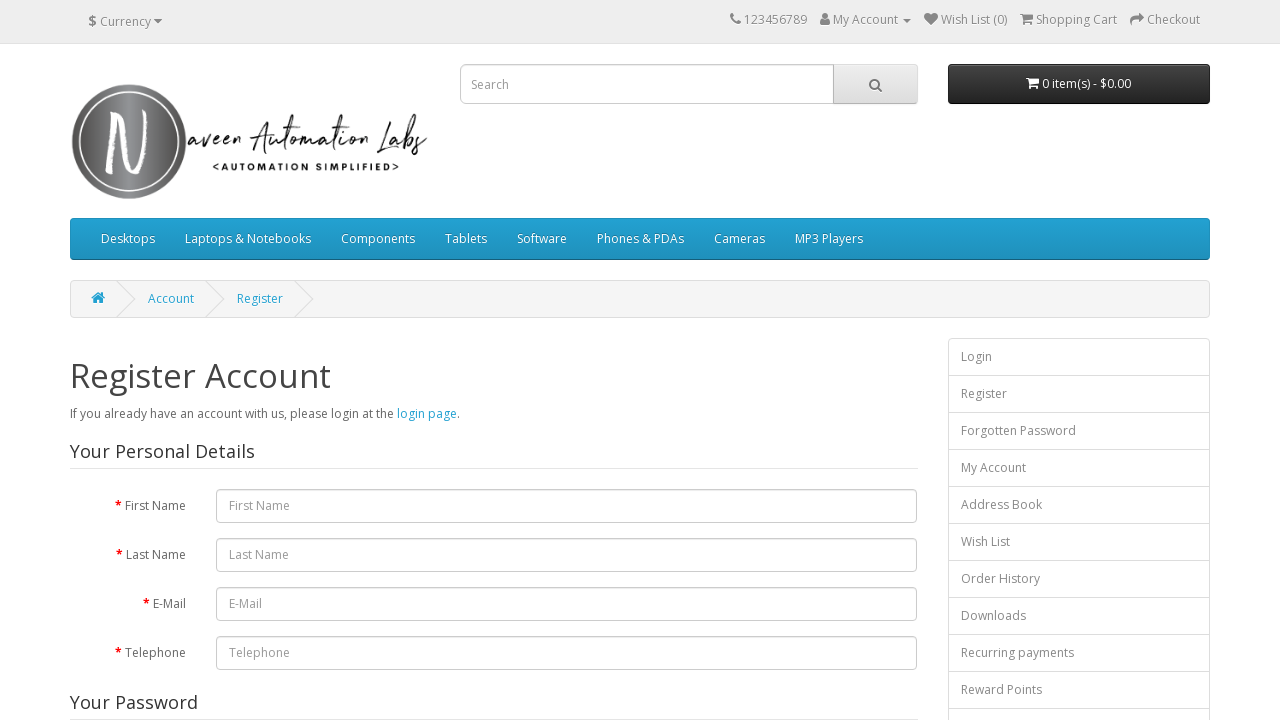

Page title verified to contain 'Register'
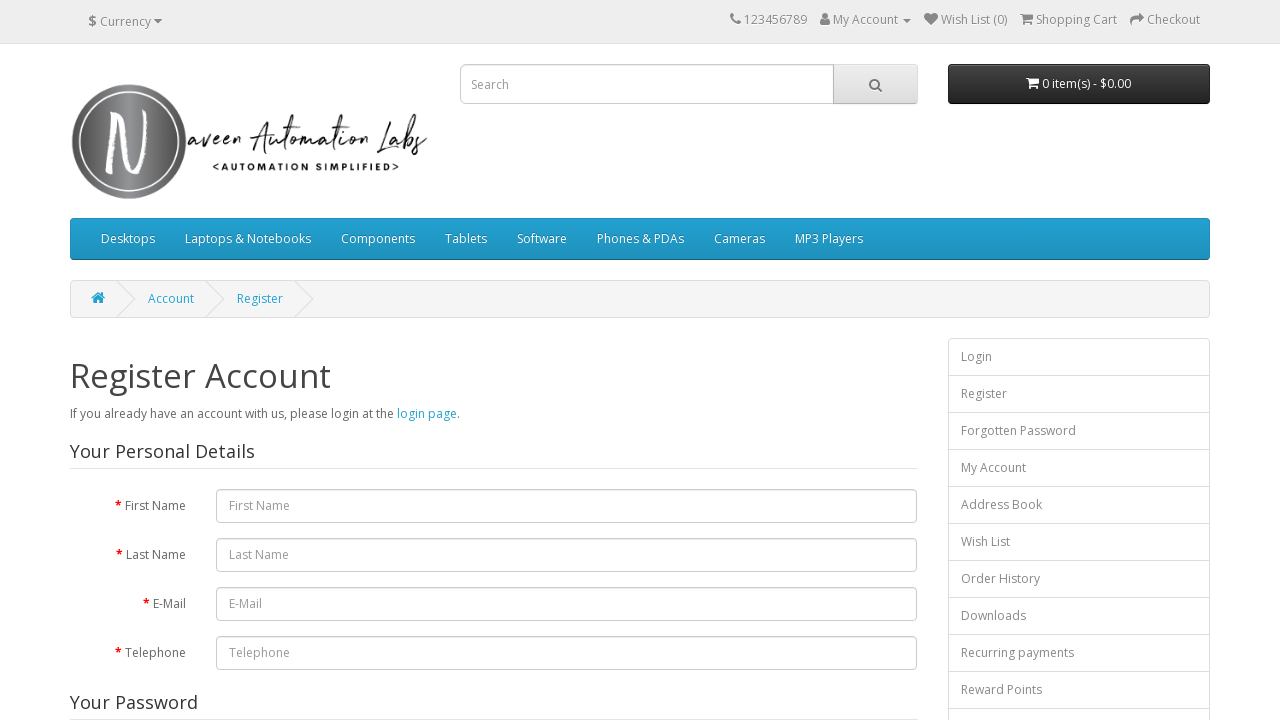

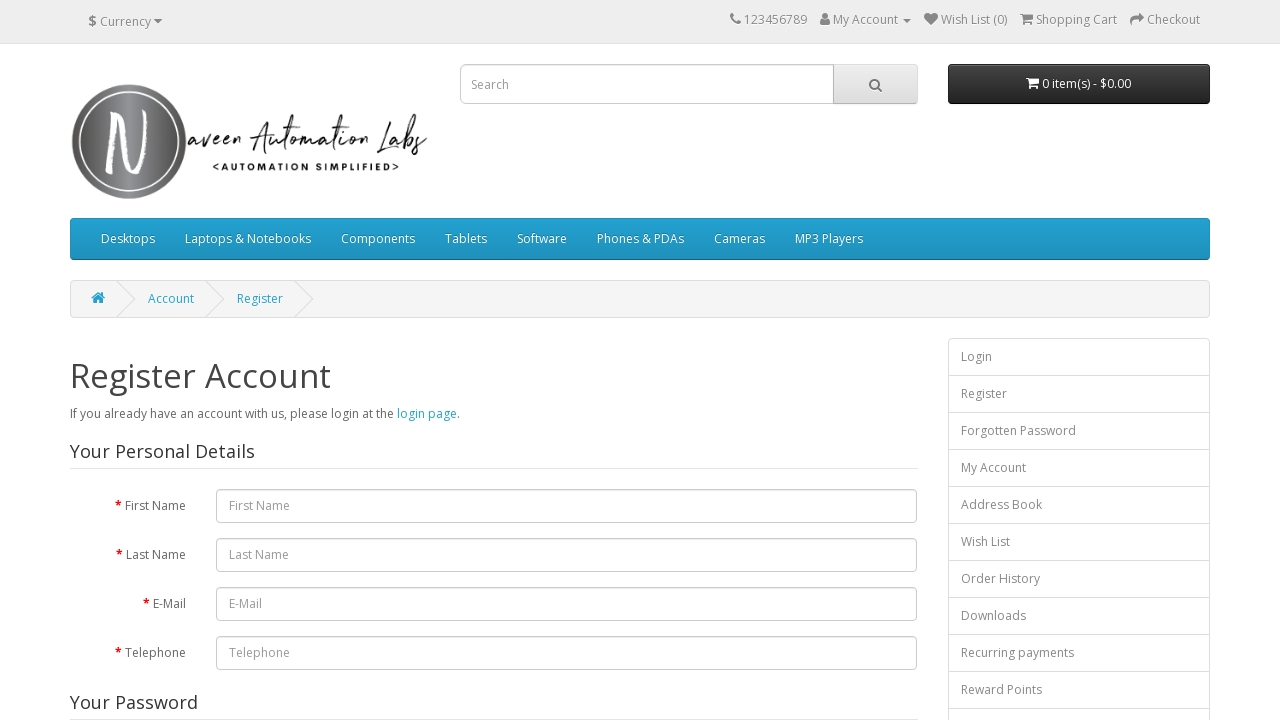